Tests hover functionality by hovering over an avatar image and verifying that the additional user information caption becomes visible.

Starting URL: http://the-internet.herokuapp.com/hovers

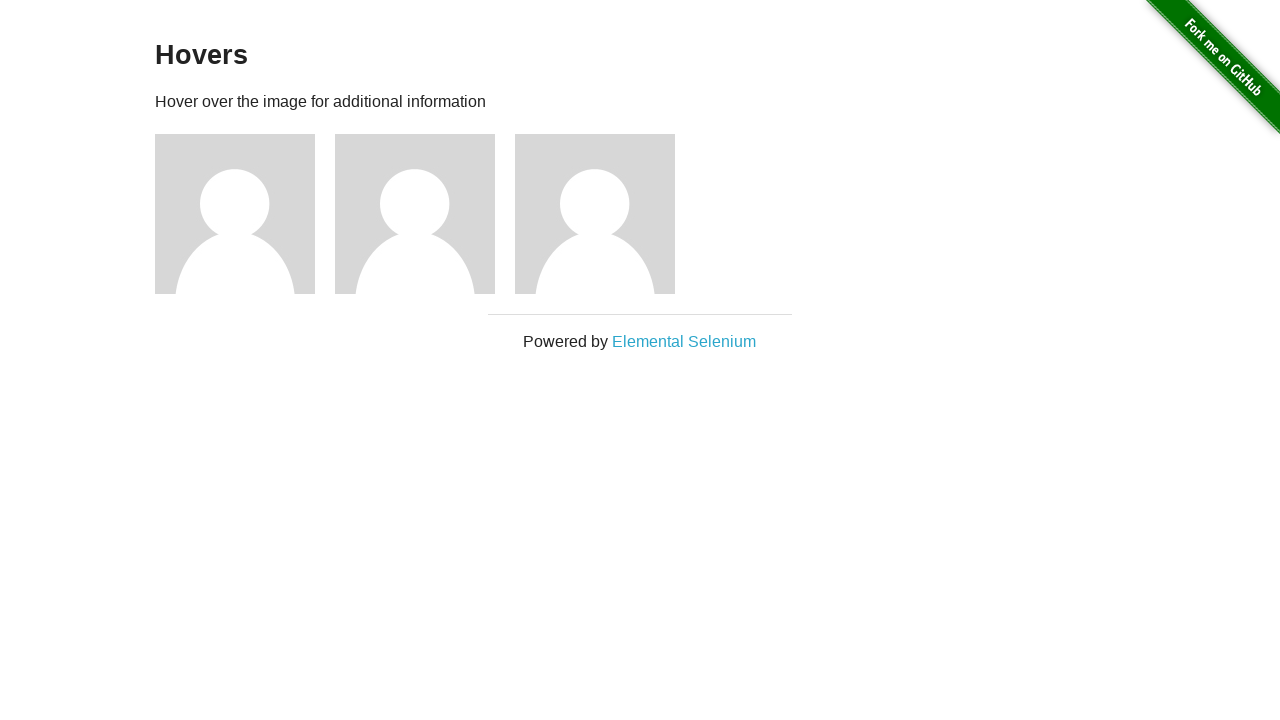

Located the first avatar figure element
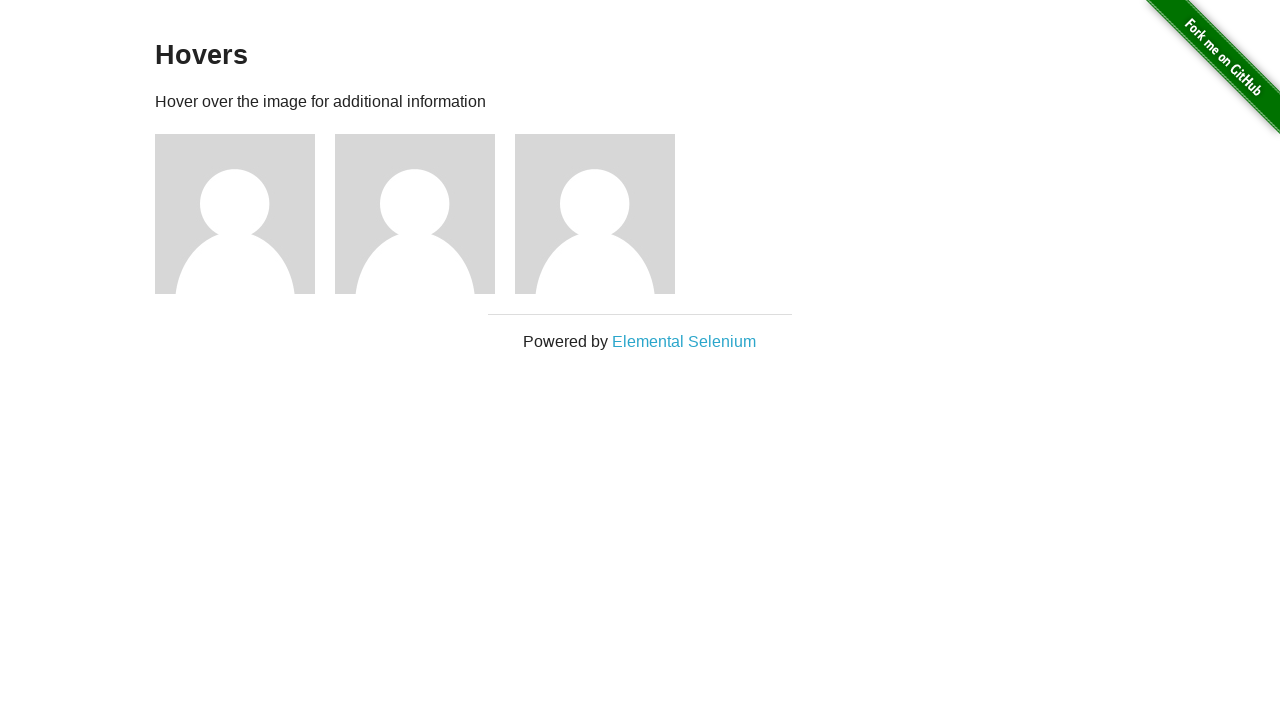

Hovered over the avatar image at (245, 214) on .figure >> nth=0
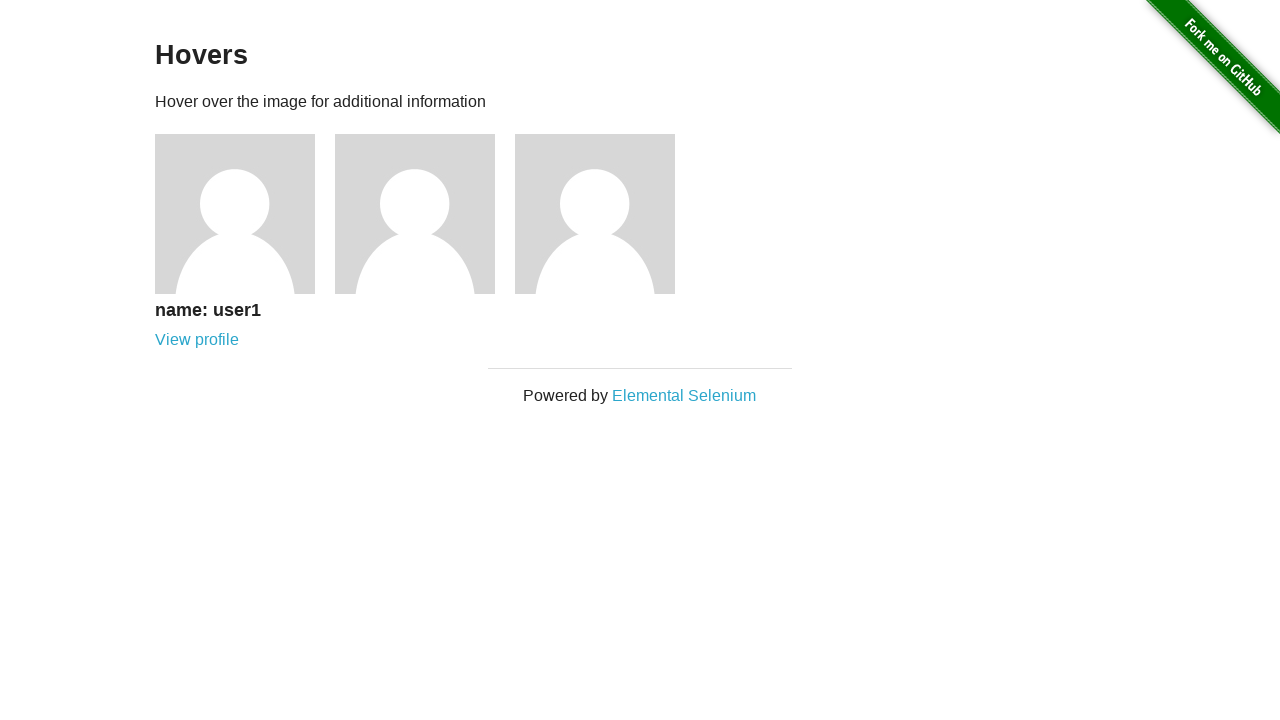

User information caption became visible
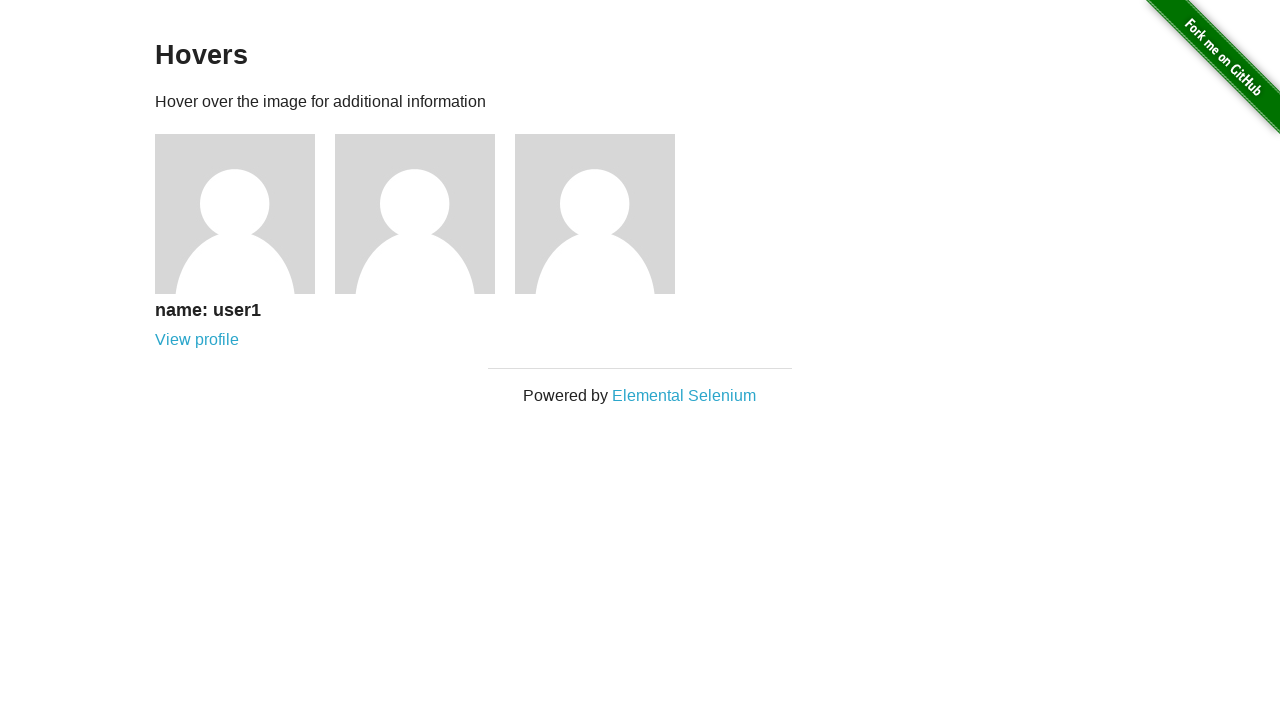

Verified that the figcaption element is visible
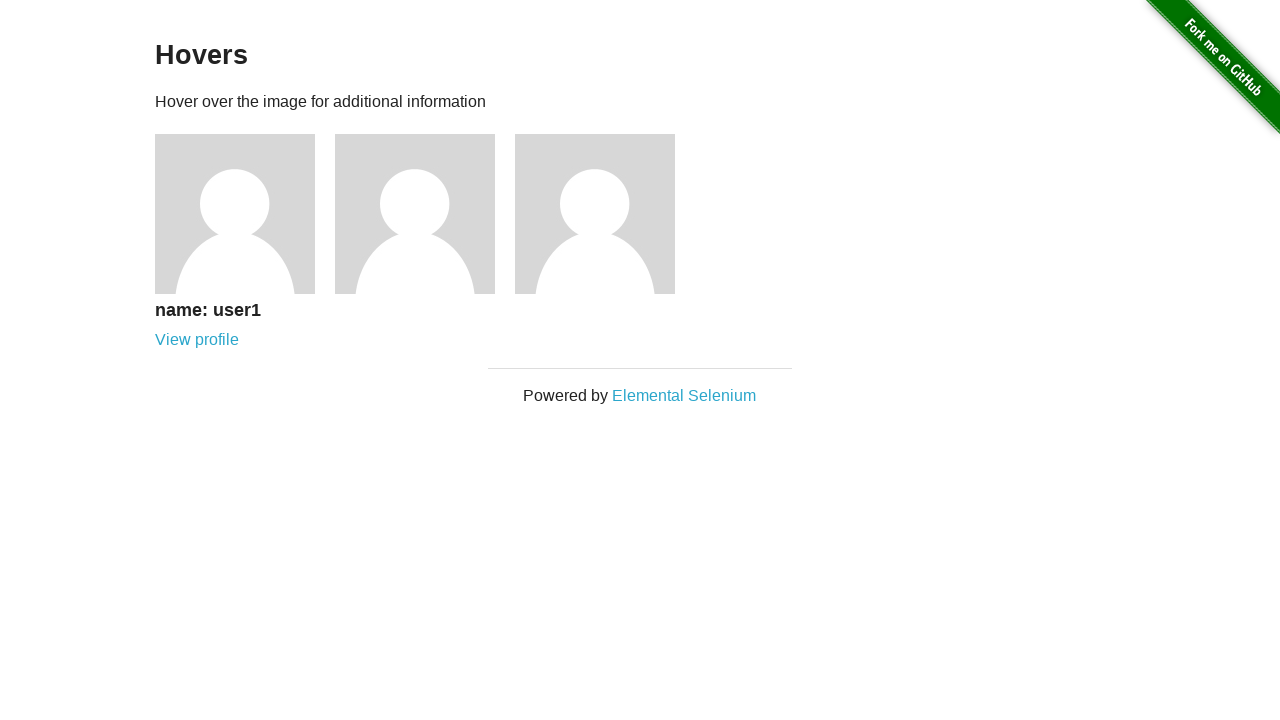

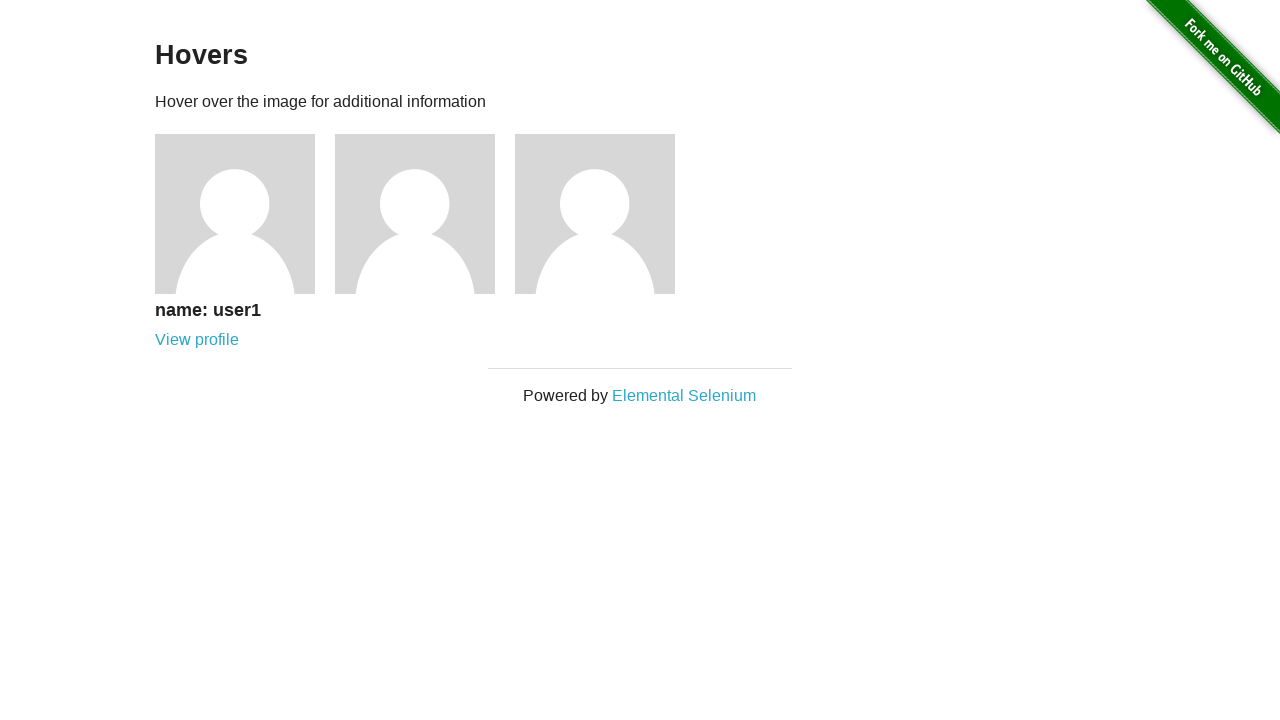